Tests the Sample App login form by entering both username and password, verifying successful login with welcome message.

Starting URL: http://uitestingplayground.com/

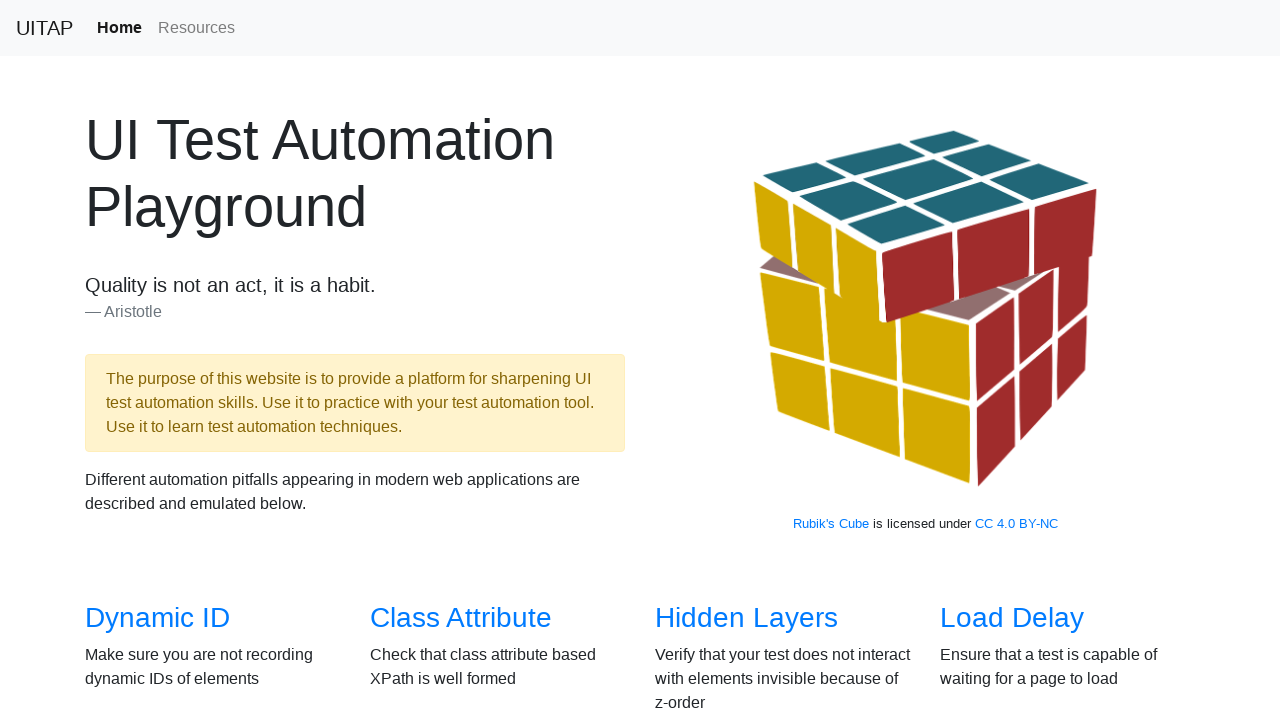

Clicked on Sample App link at (446, 360) on text=Sample App
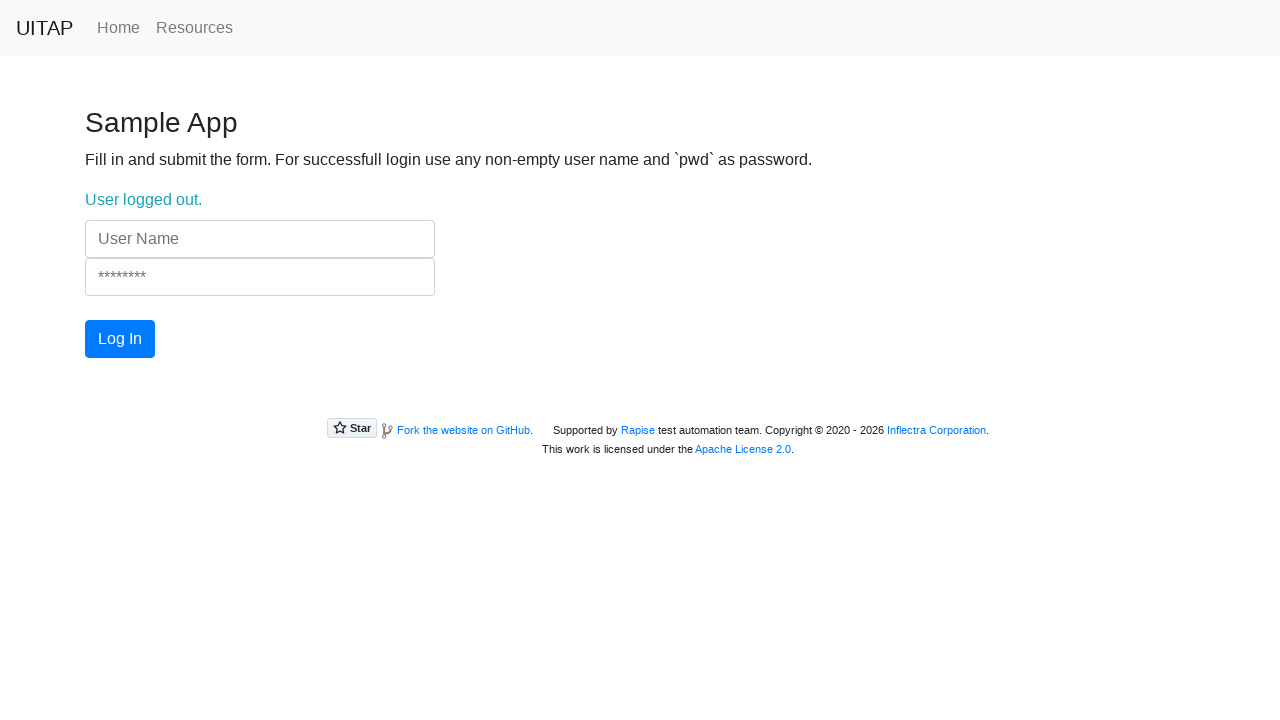

Filled username field with 'UserName' on input[name='UserName']
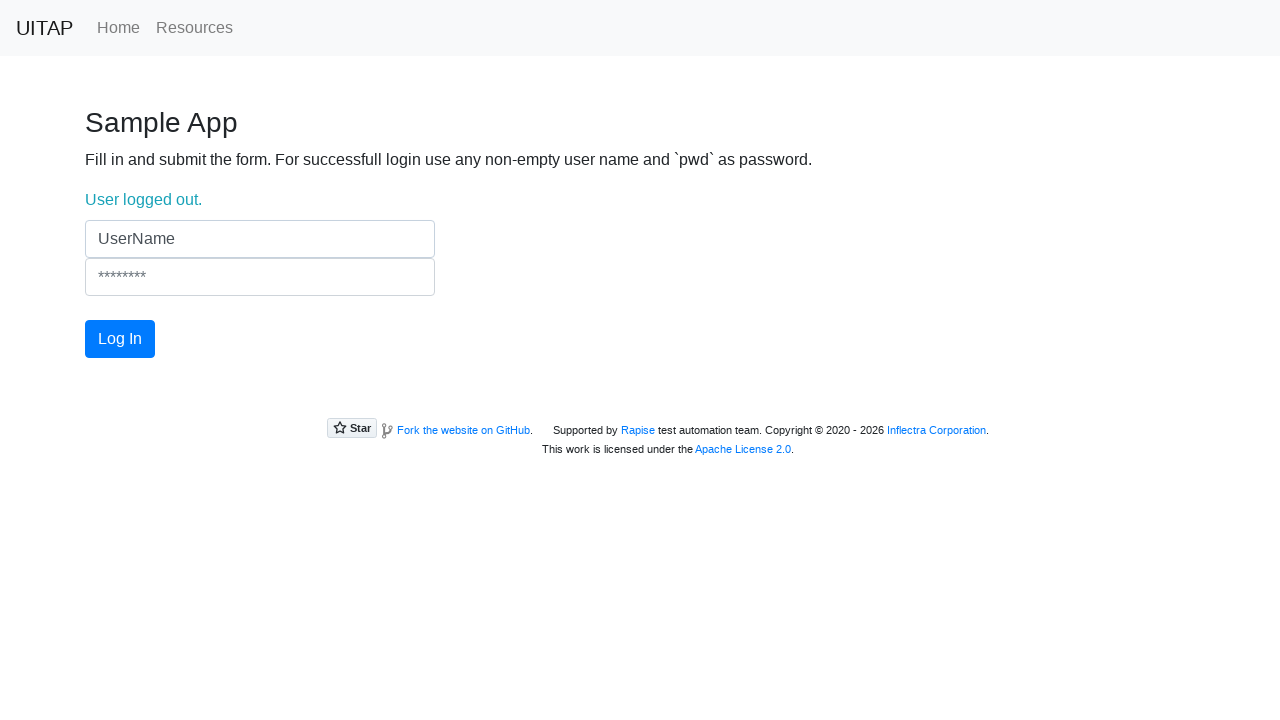

Filled password field with 'pwd' on input[name='Password']
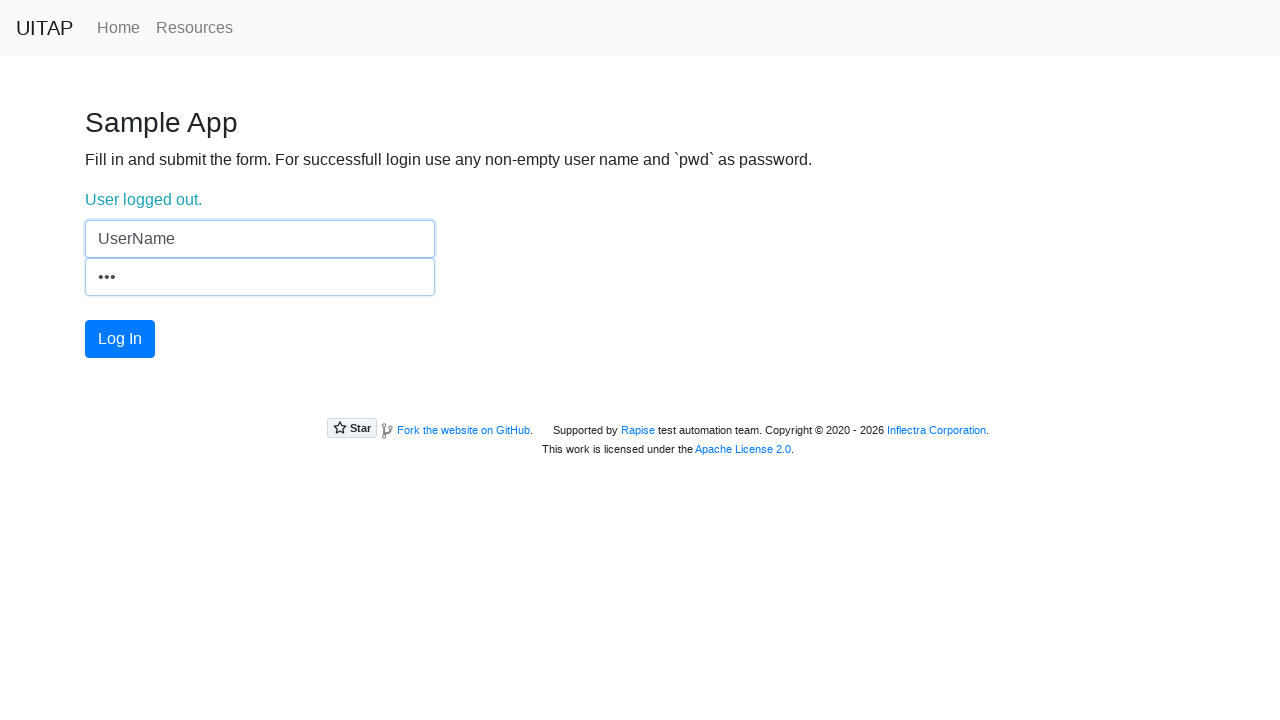

Clicked login button at (120, 339) on button.btn.btn-primary
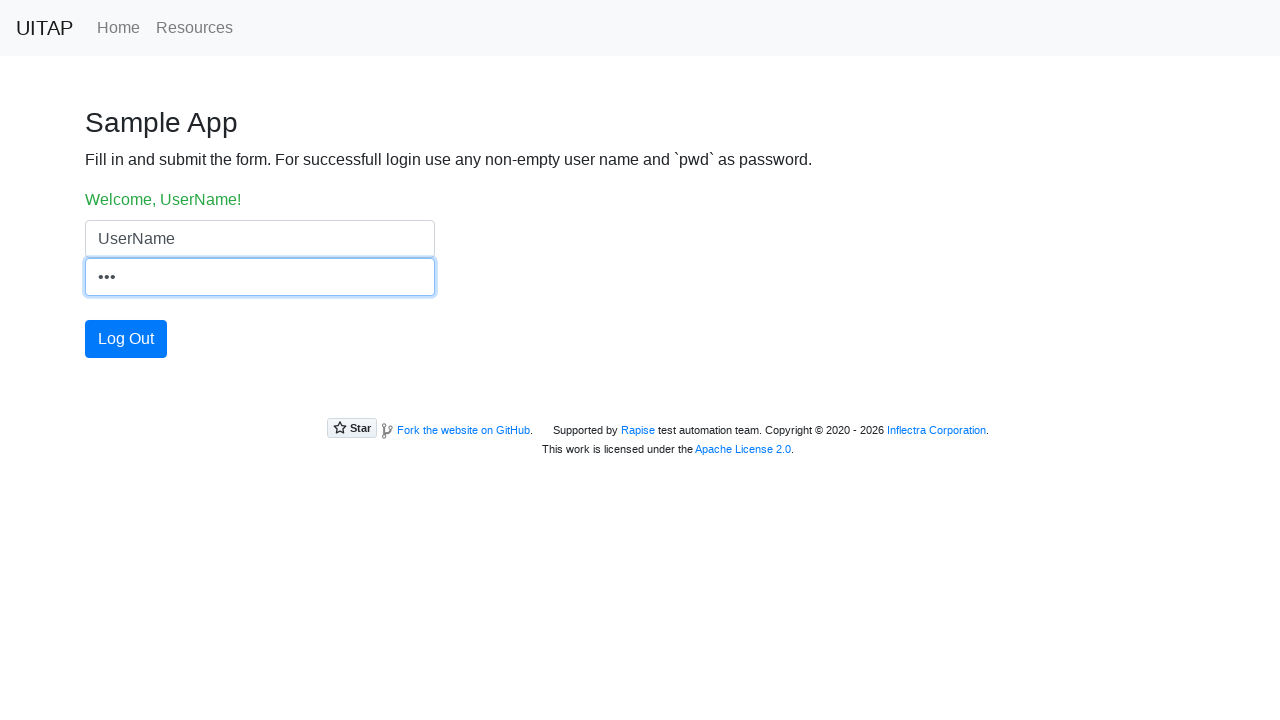

Located success message label
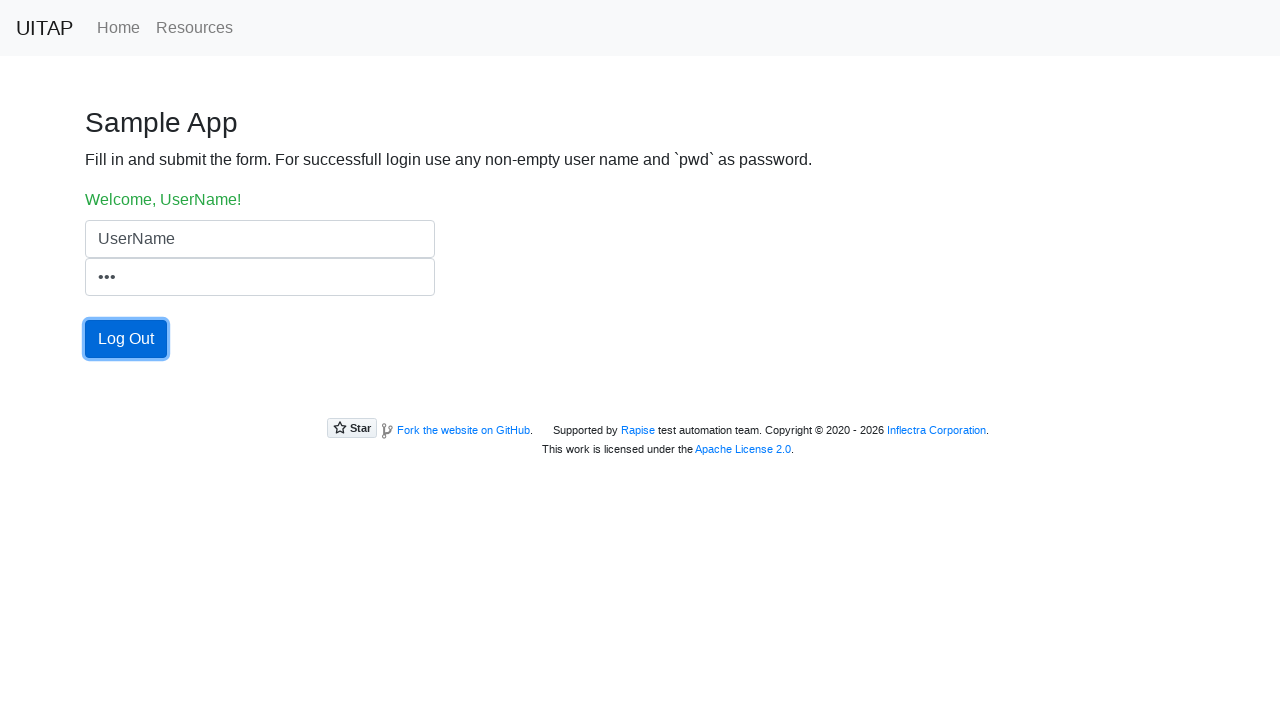

Verified success message displays 'Welcome, UserName!'
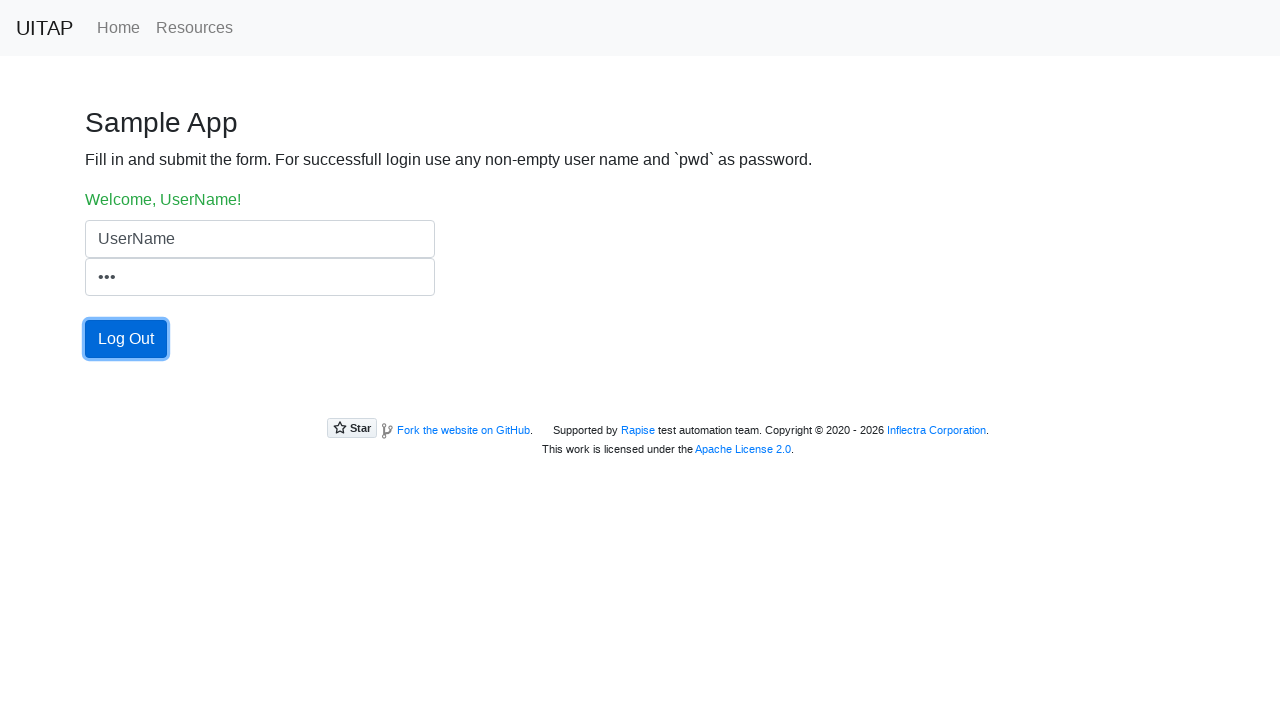

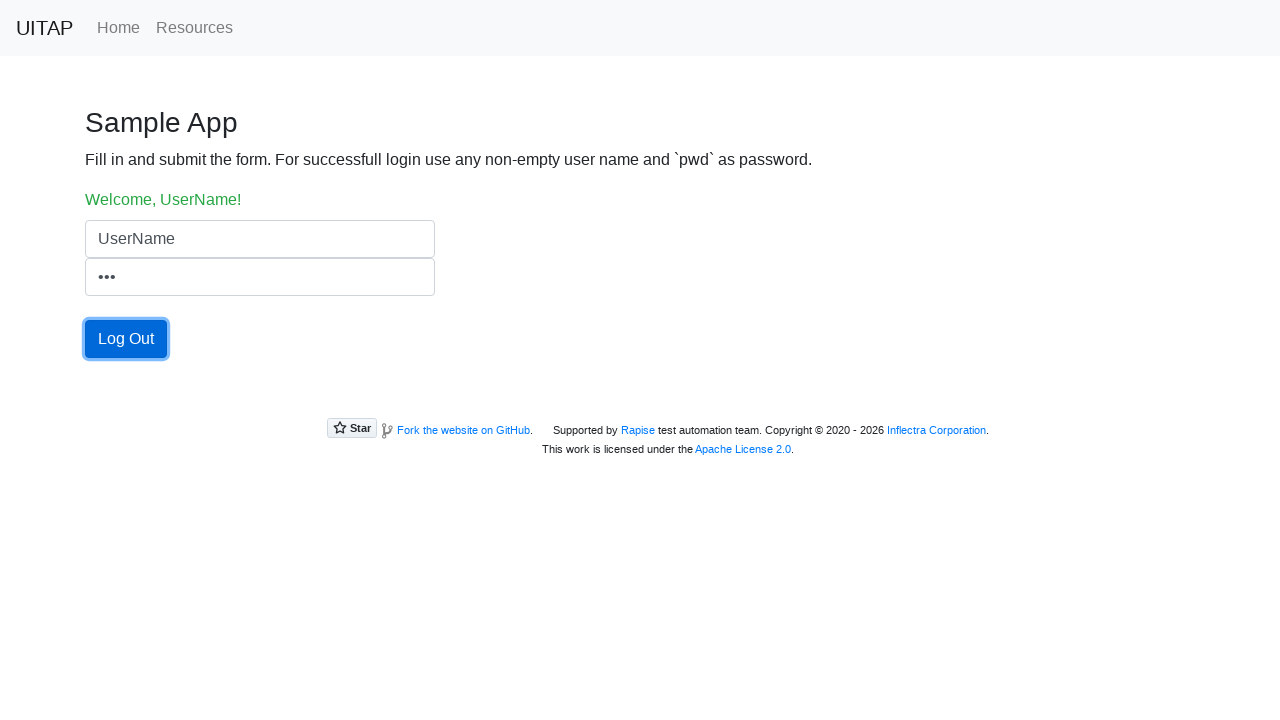